Tests footer navigation by locating the footer section, finding links in the first column, and clicking through each link to verify they are functional.

Starting URL: https://rahulshettyacademy.com/AutomationPractice/

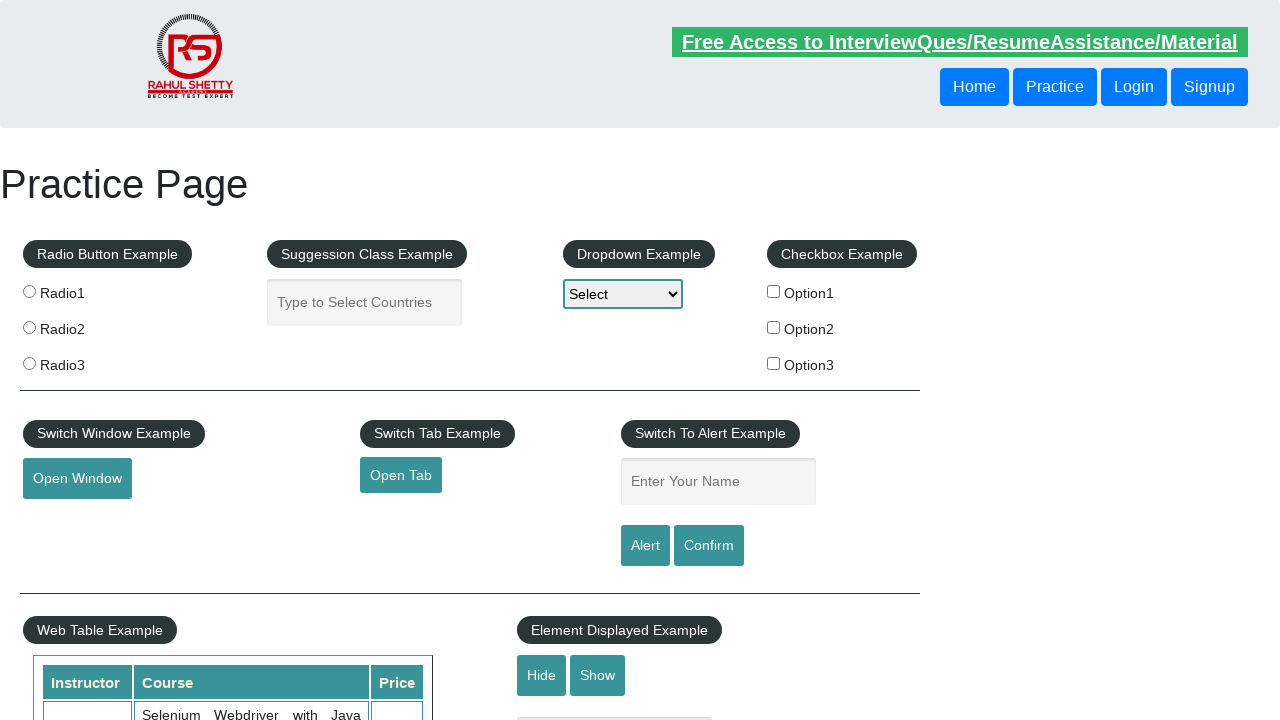

Footer element #gf-BIG loaded
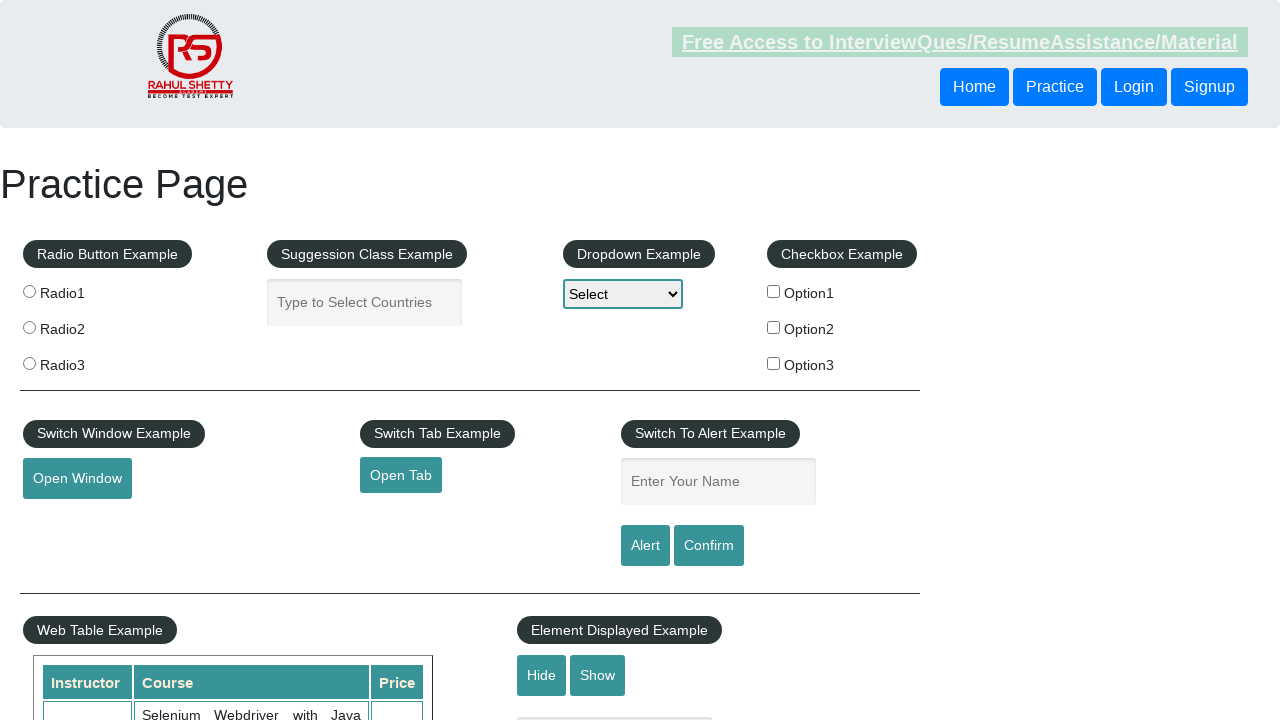

First column of footer links selector ready
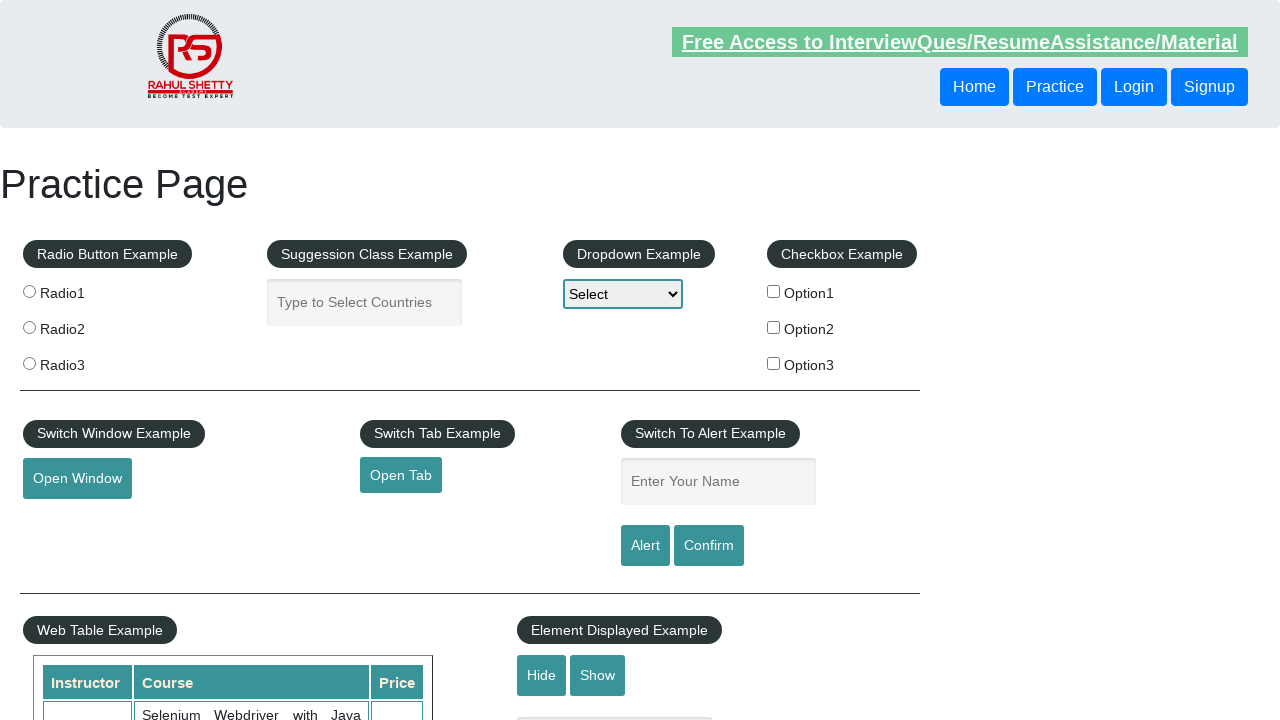

Located 5 links in first footer column
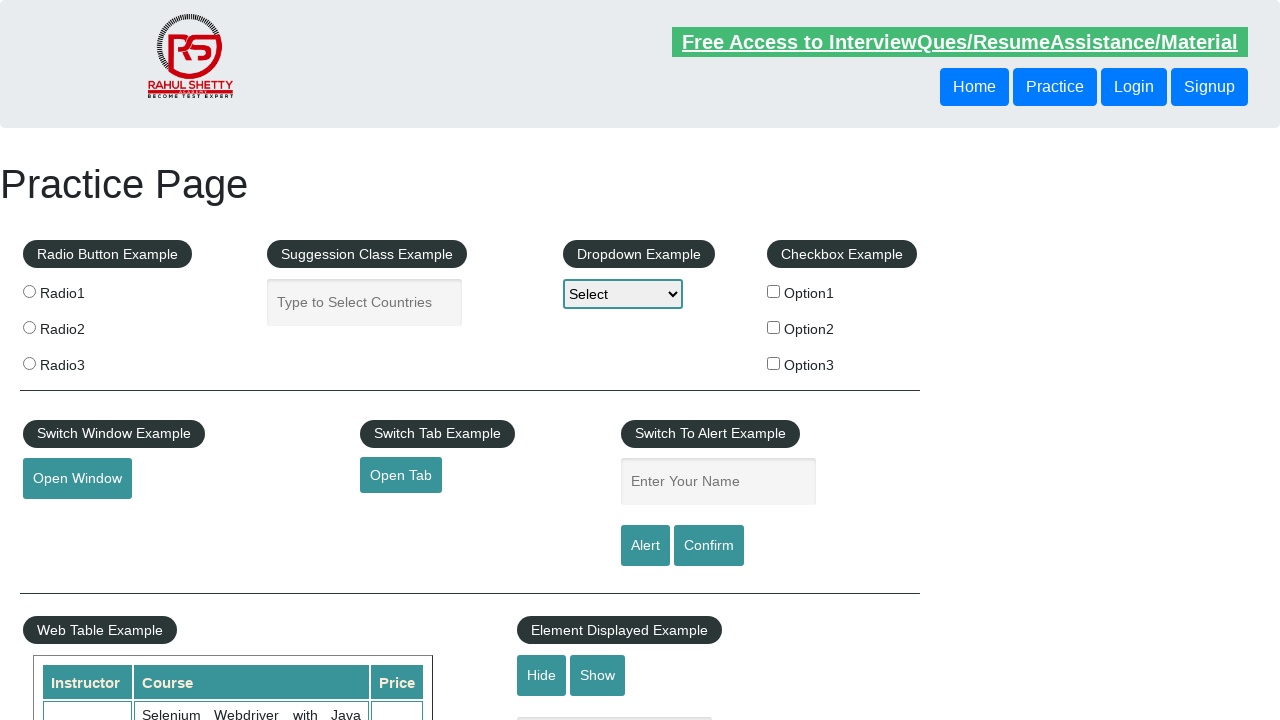

Navigated back to AutomationPractice home page for link 1
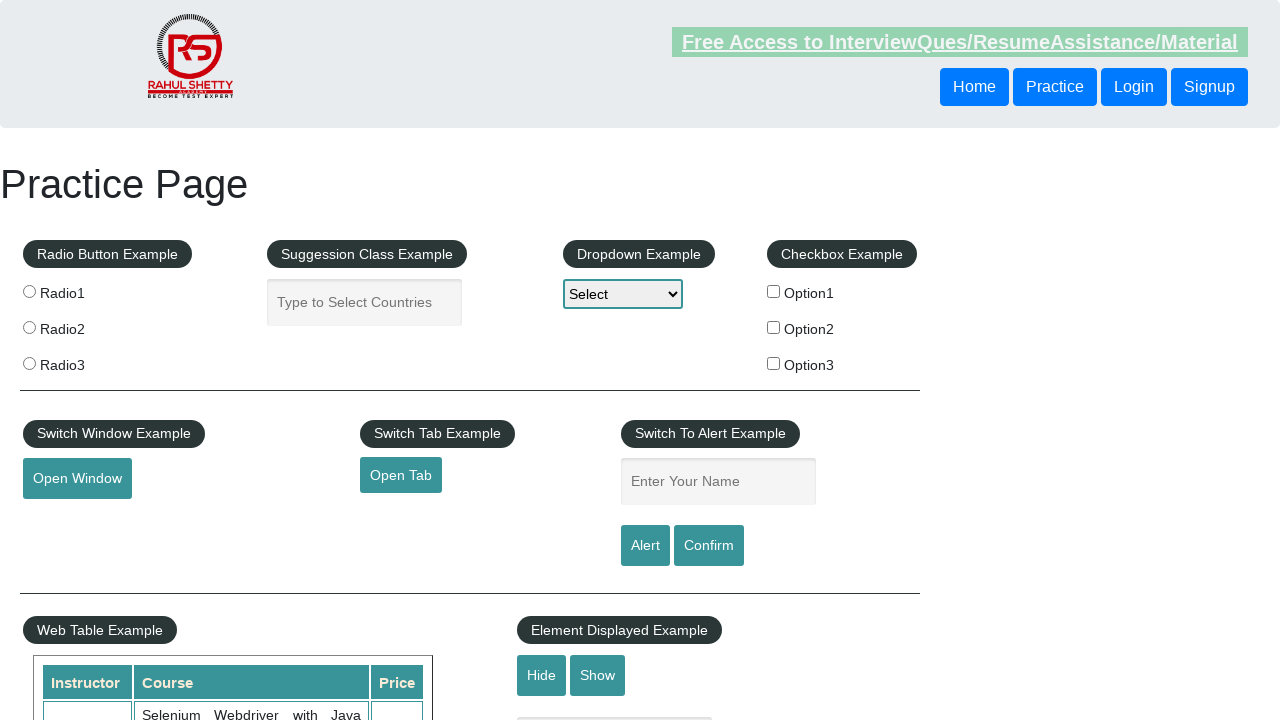

Footer column reloaded, preparing to click link 1
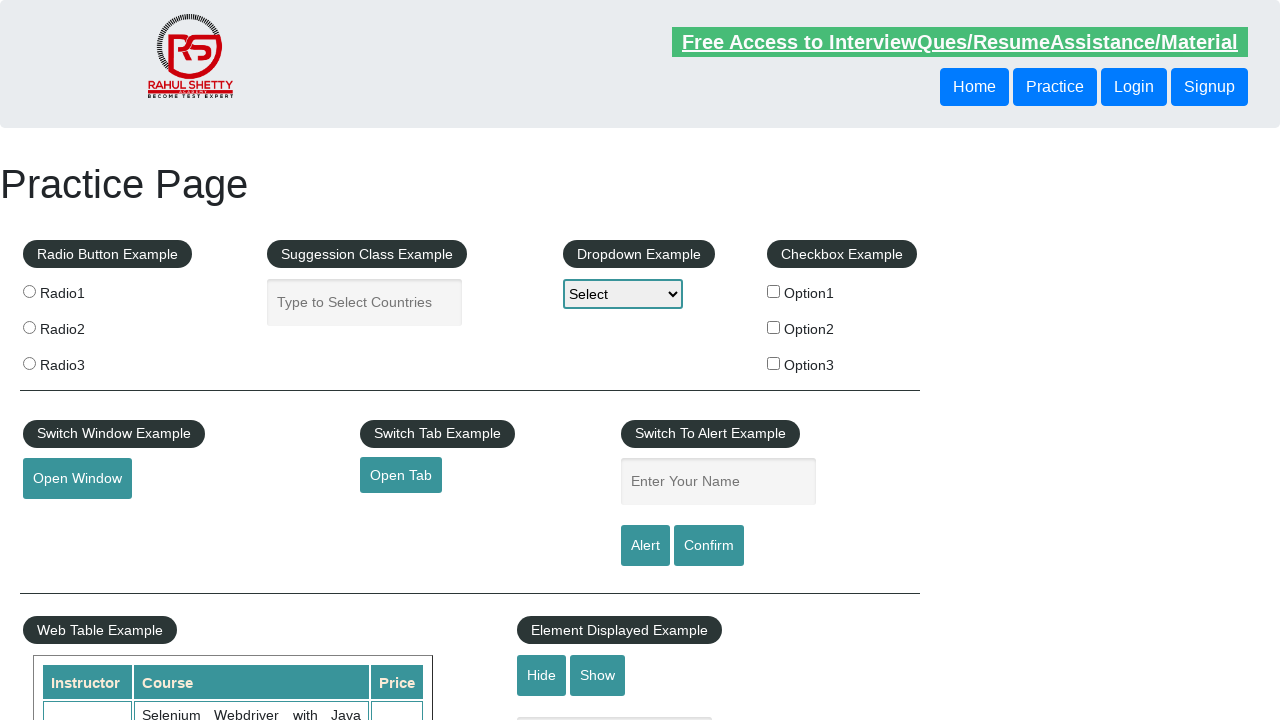

Clicked footer link 1 at (68, 520) on #gf-BIG table tbody tr td:first-child ul a >> nth=1
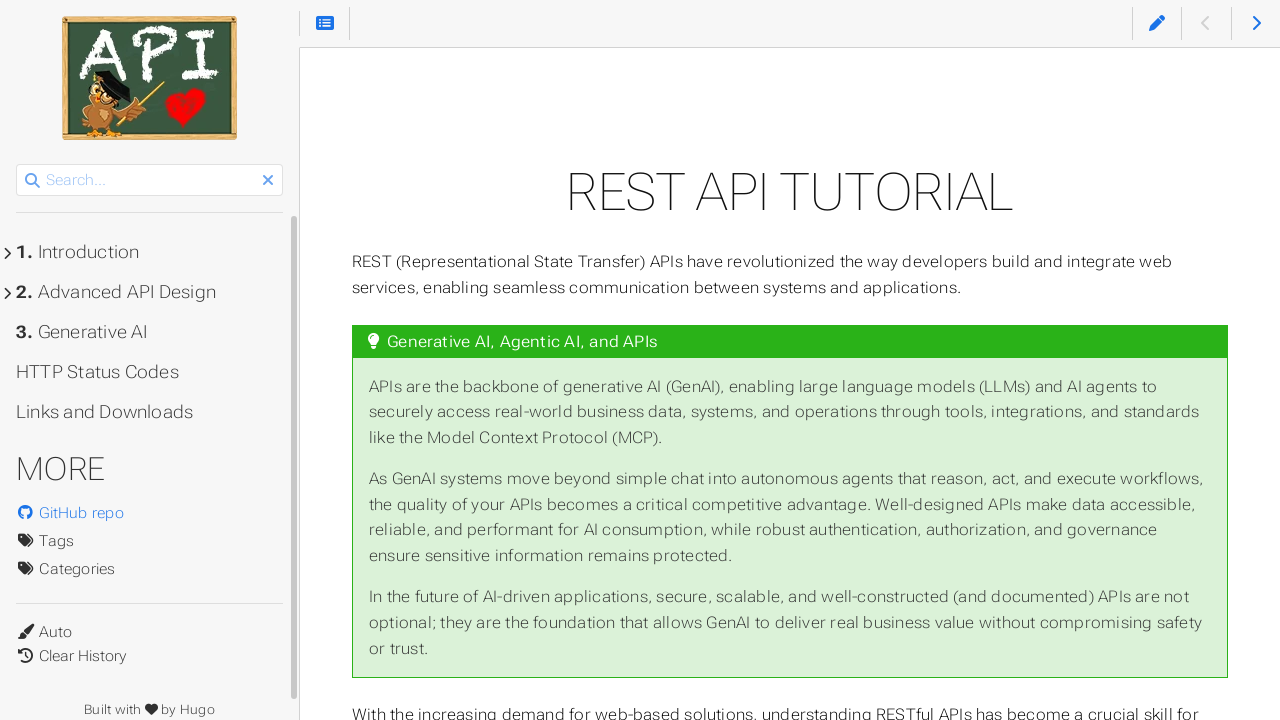

Page loaded after clicking link 1
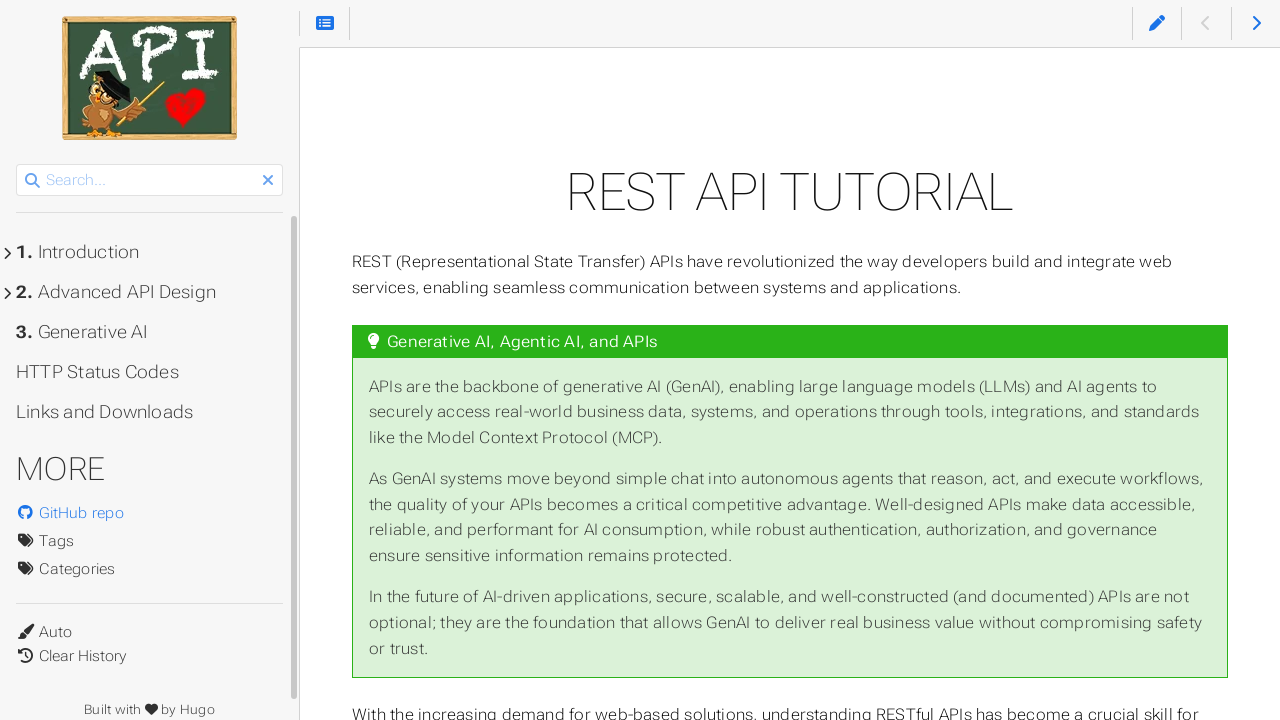

Navigated back to AutomationPractice home page for link 2
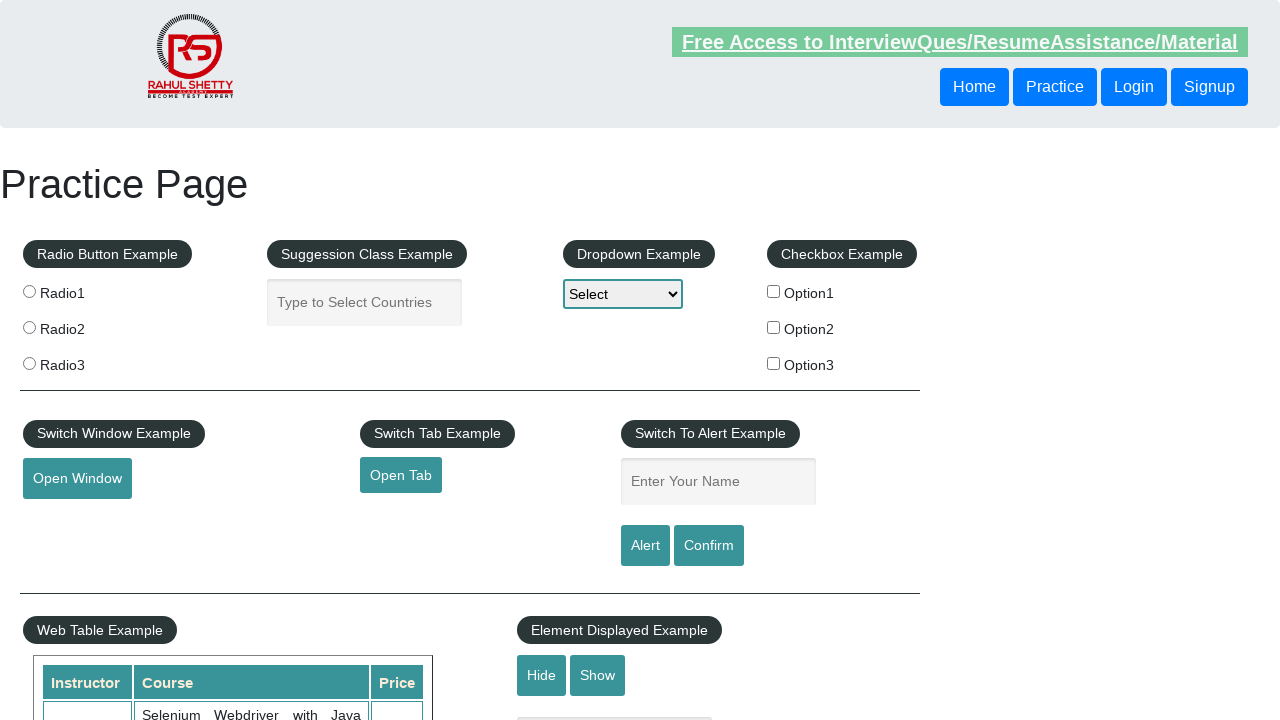

Footer column reloaded, preparing to click link 2
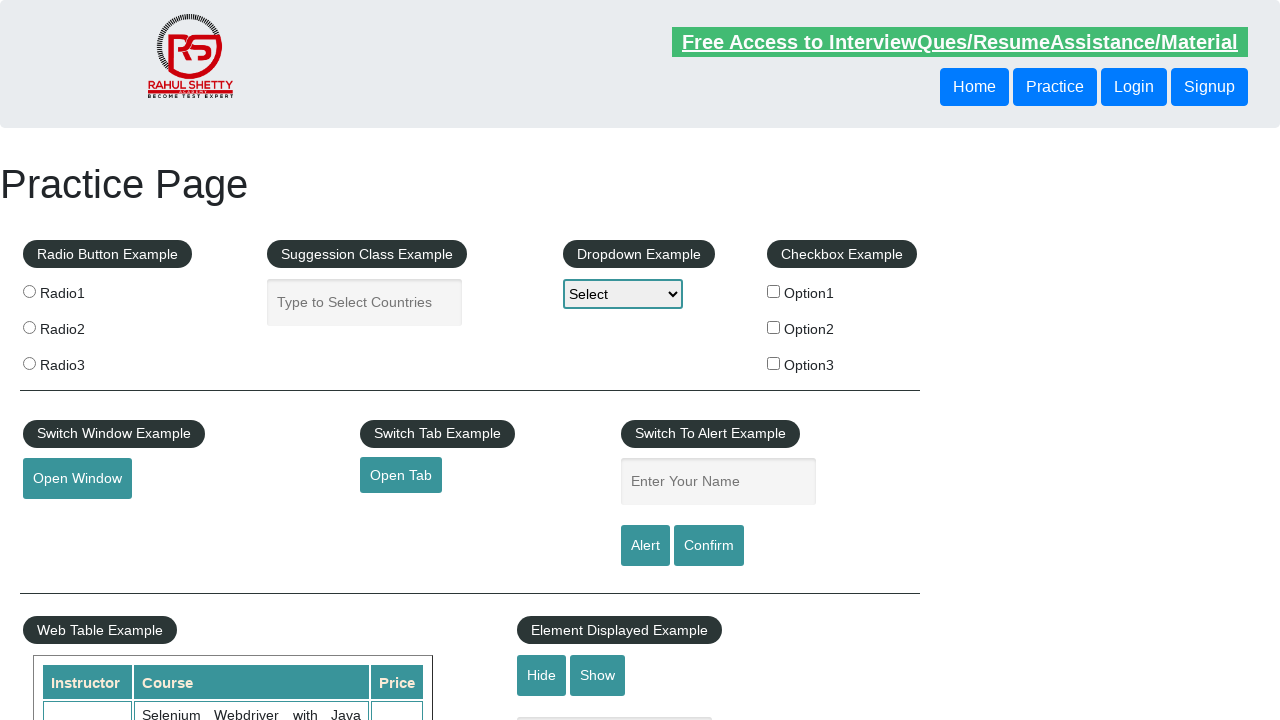

Clicked footer link 2 at (62, 550) on #gf-BIG table tbody tr td:first-child ul a >> nth=2
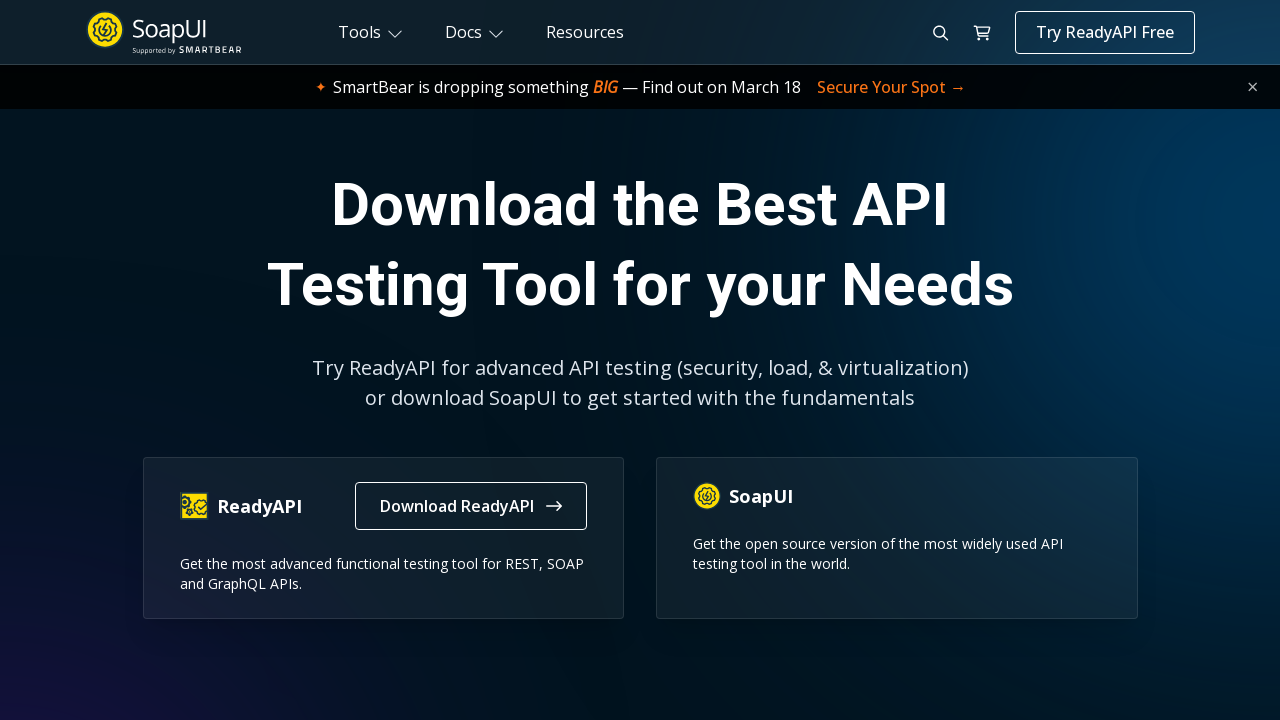

Page loaded after clicking link 2
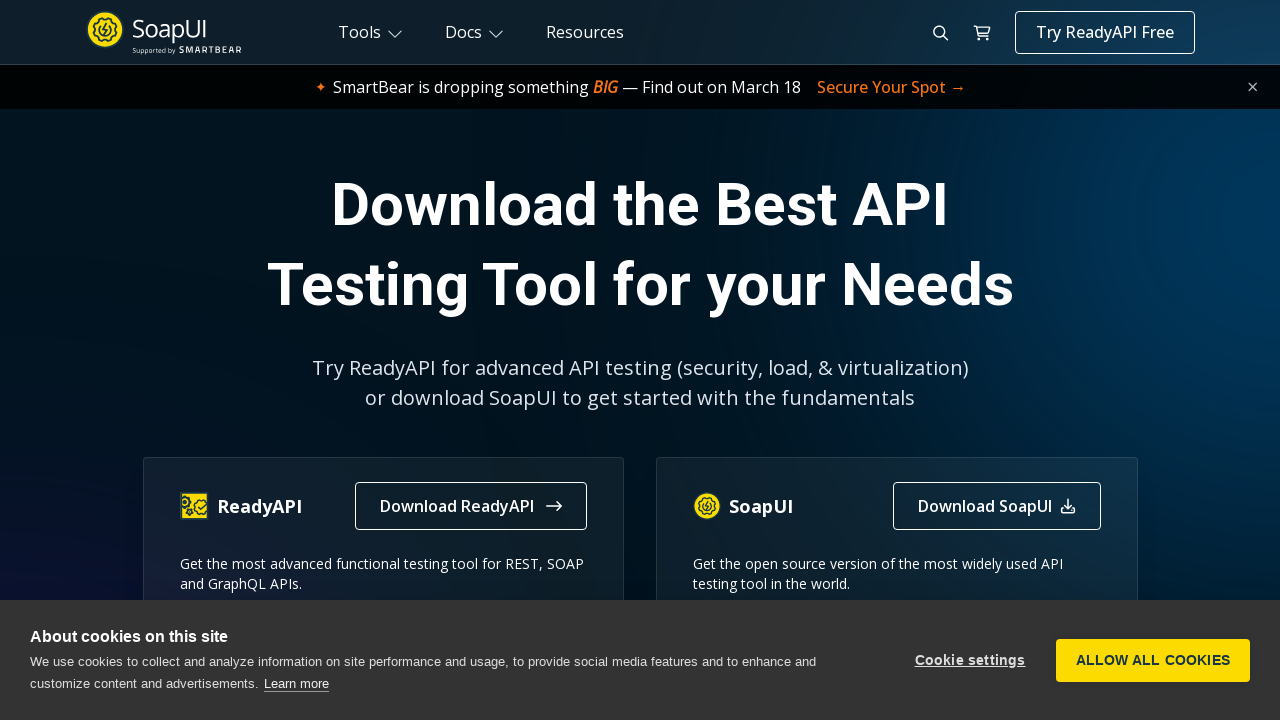

Navigated back to AutomationPractice home page for link 3
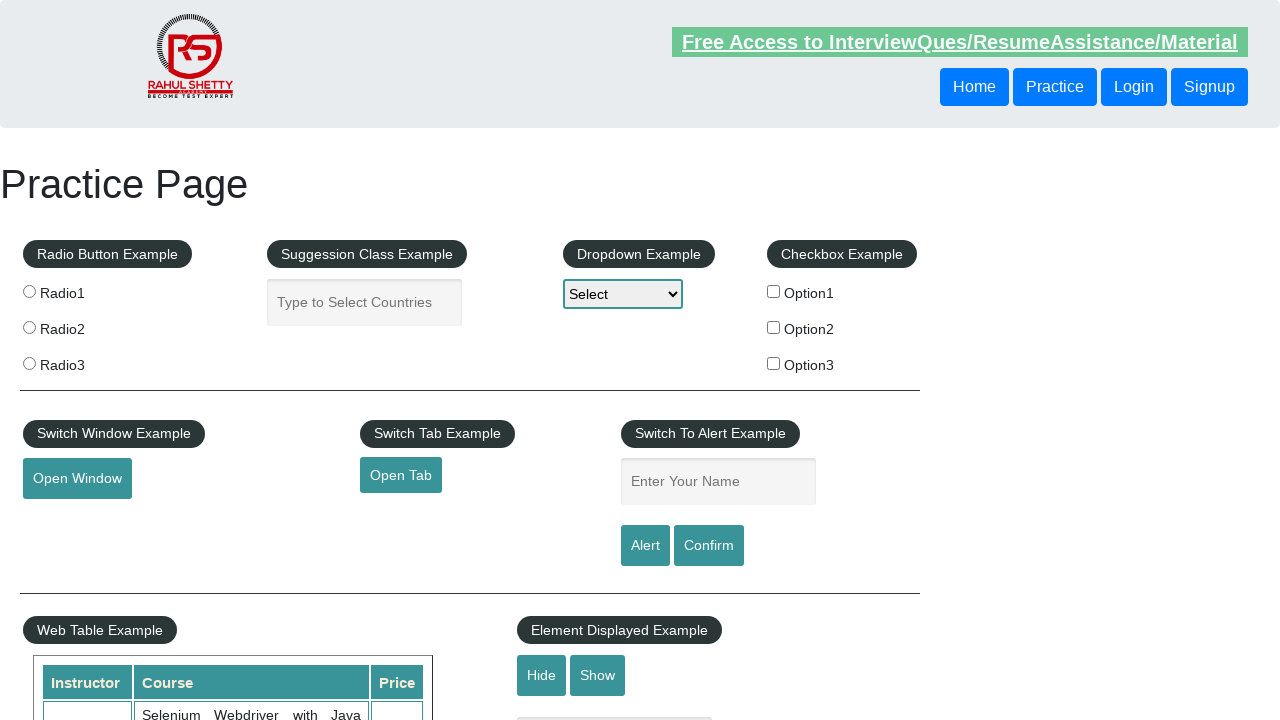

Footer column reloaded, preparing to click link 3
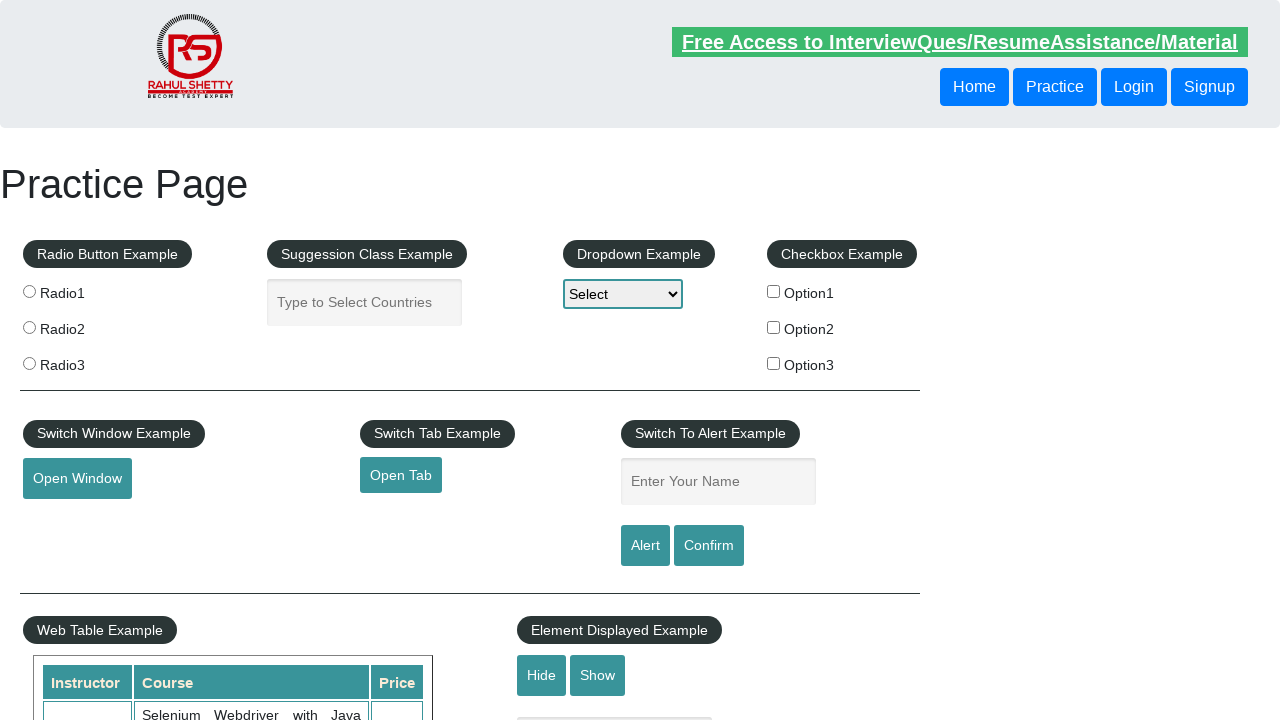

Clicked footer link 3 at (62, 580) on #gf-BIG table tbody tr td:first-child ul a >> nth=3
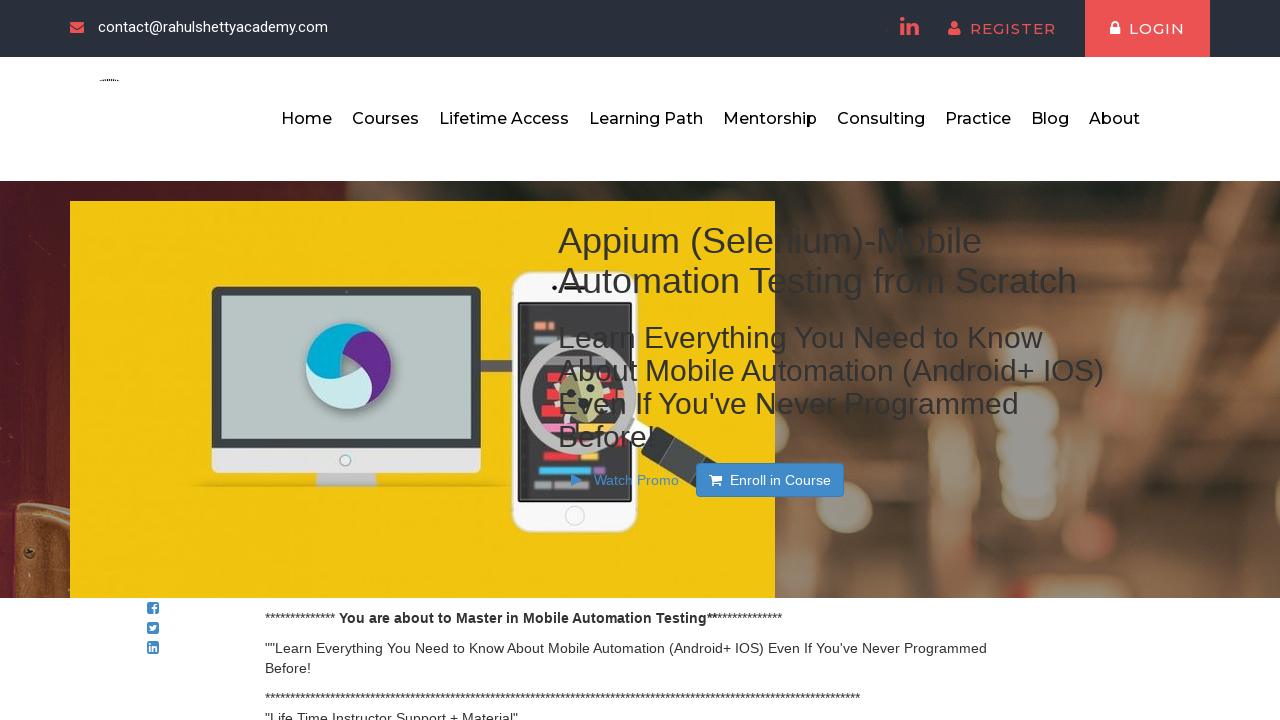

Page loaded after clicking link 3
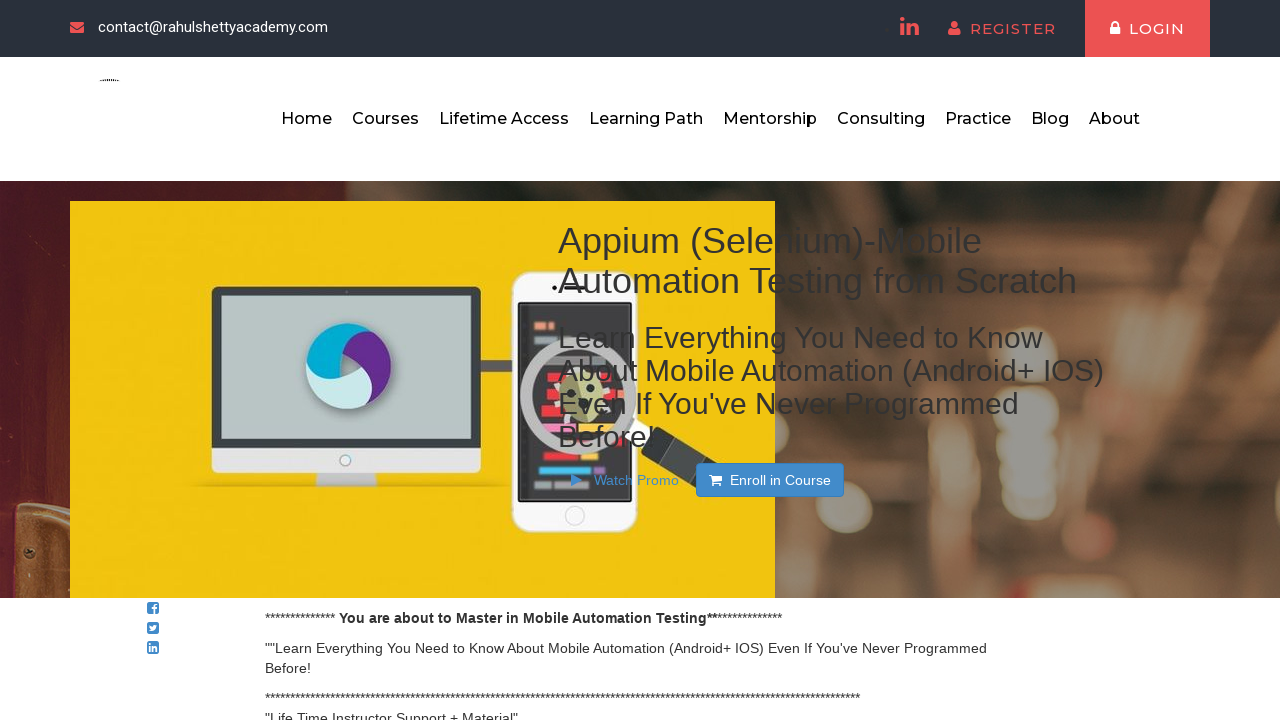

Navigated back to AutomationPractice home page for link 4
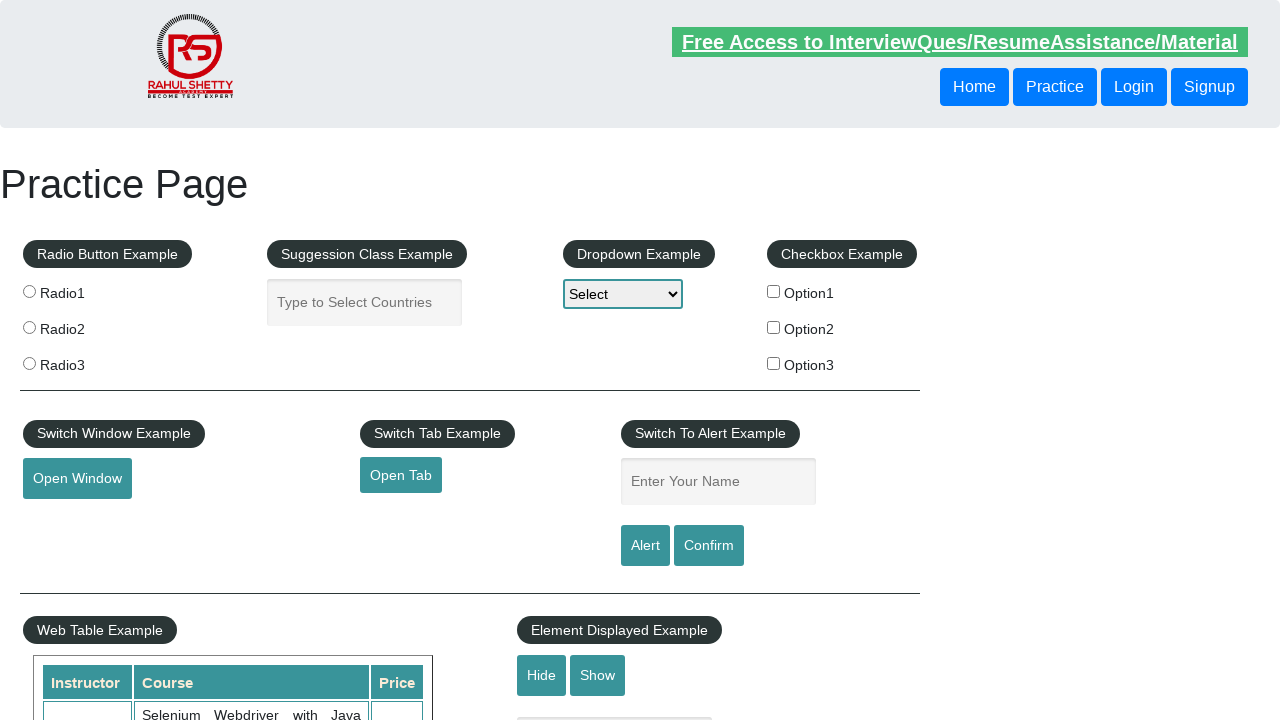

Footer column reloaded, preparing to click link 4
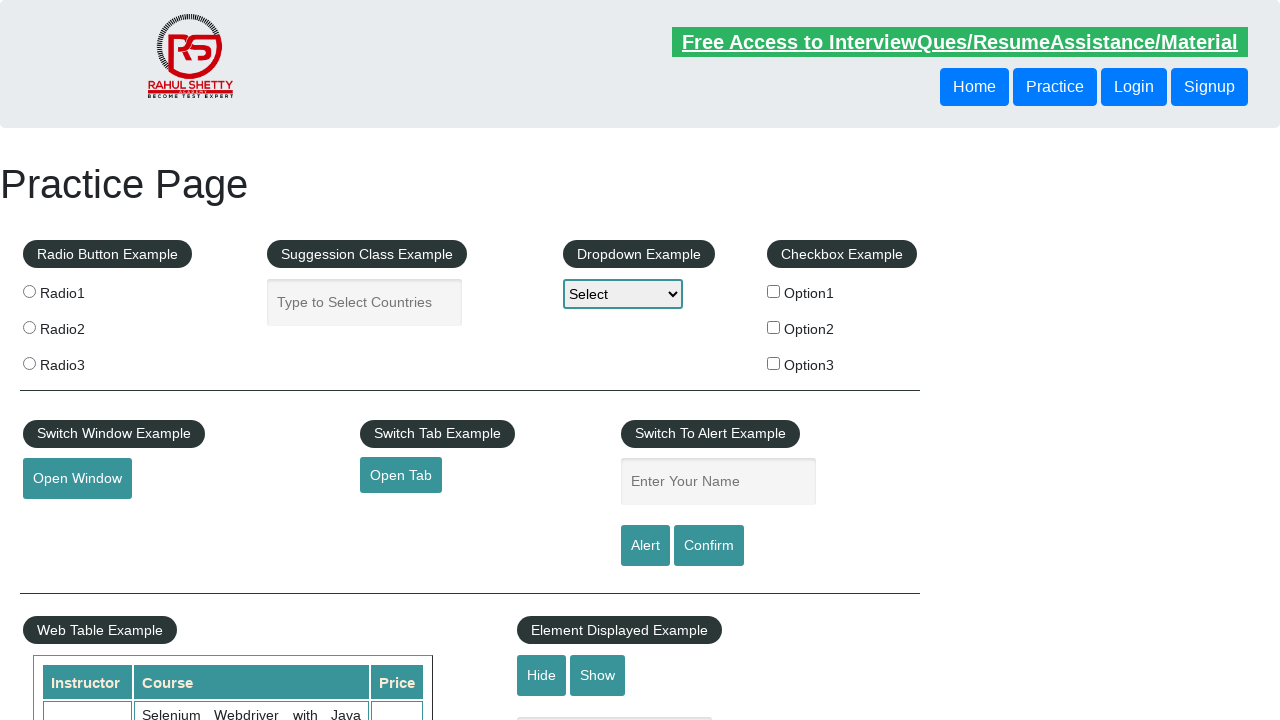

Clicked footer link 4 at (60, 610) on #gf-BIG table tbody tr td:first-child ul a >> nth=4
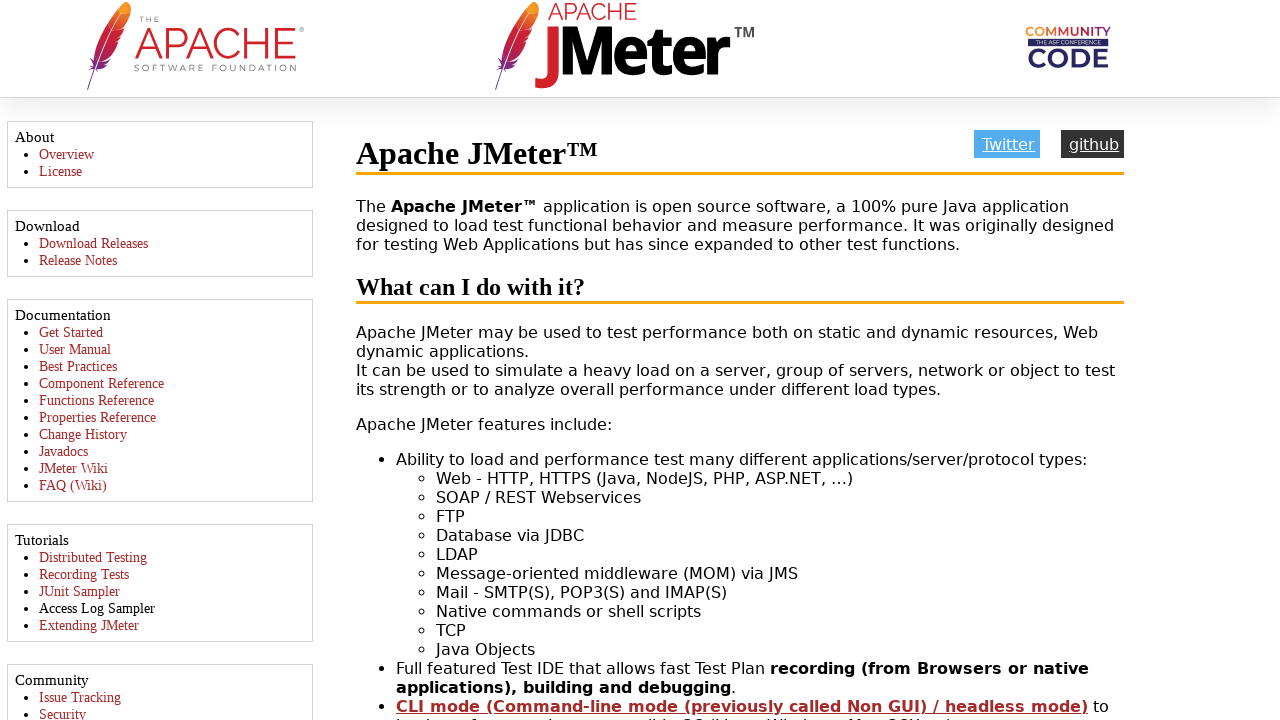

Page loaded after clicking link 4
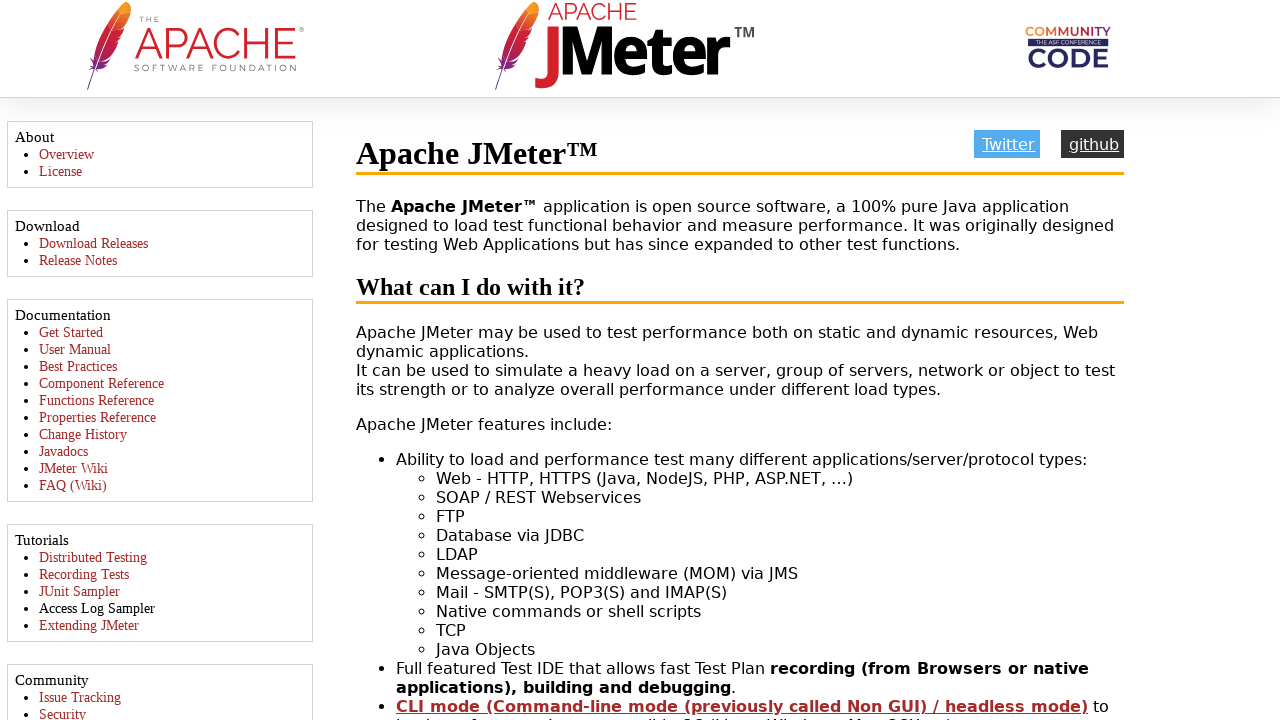

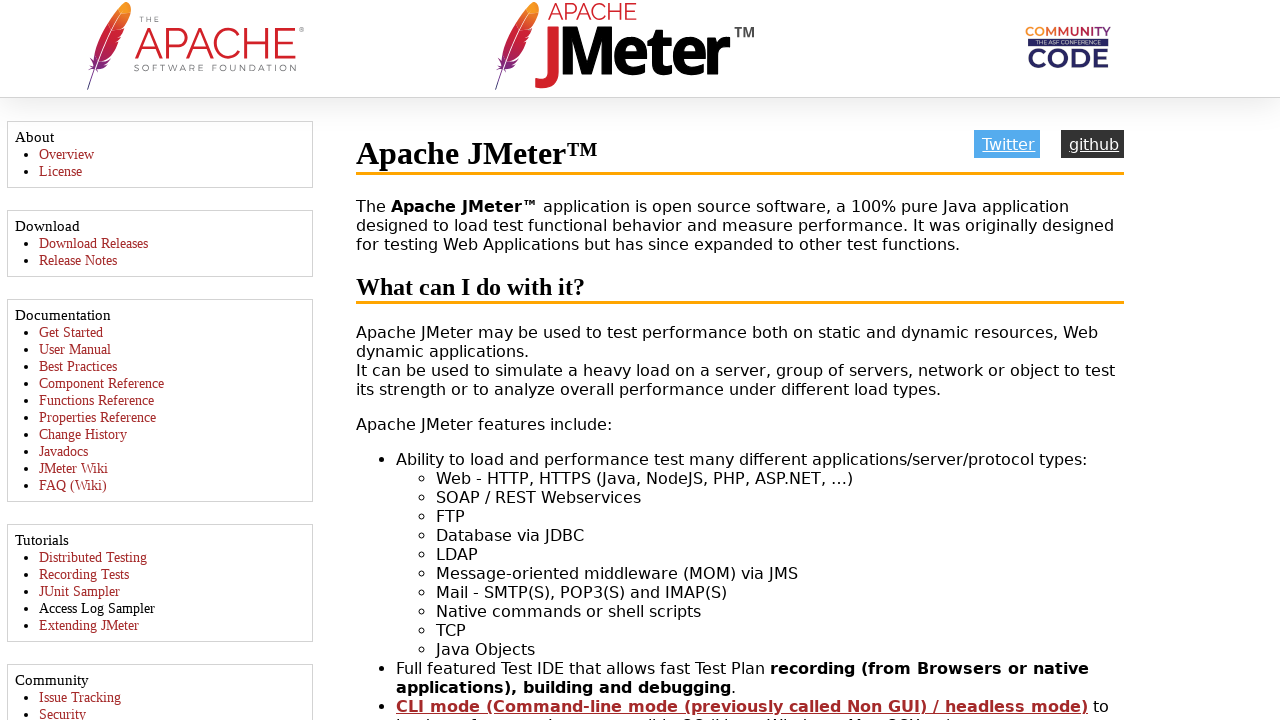